Tests a registration form by filling in three required input fields and submitting, then verifies the success message is displayed.

Starting URL: http://suninjuly.github.io/registration1.html

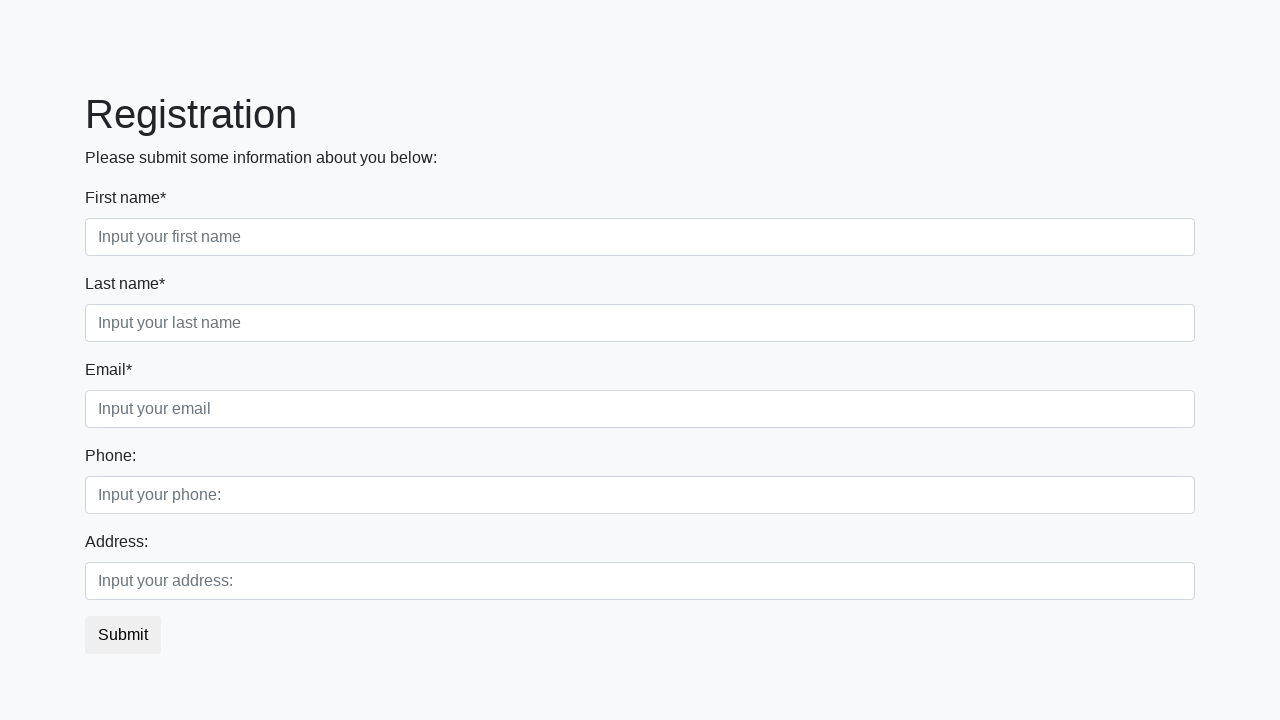

Filled first name field with 'TestFirstName' on .first_block .first_class .first
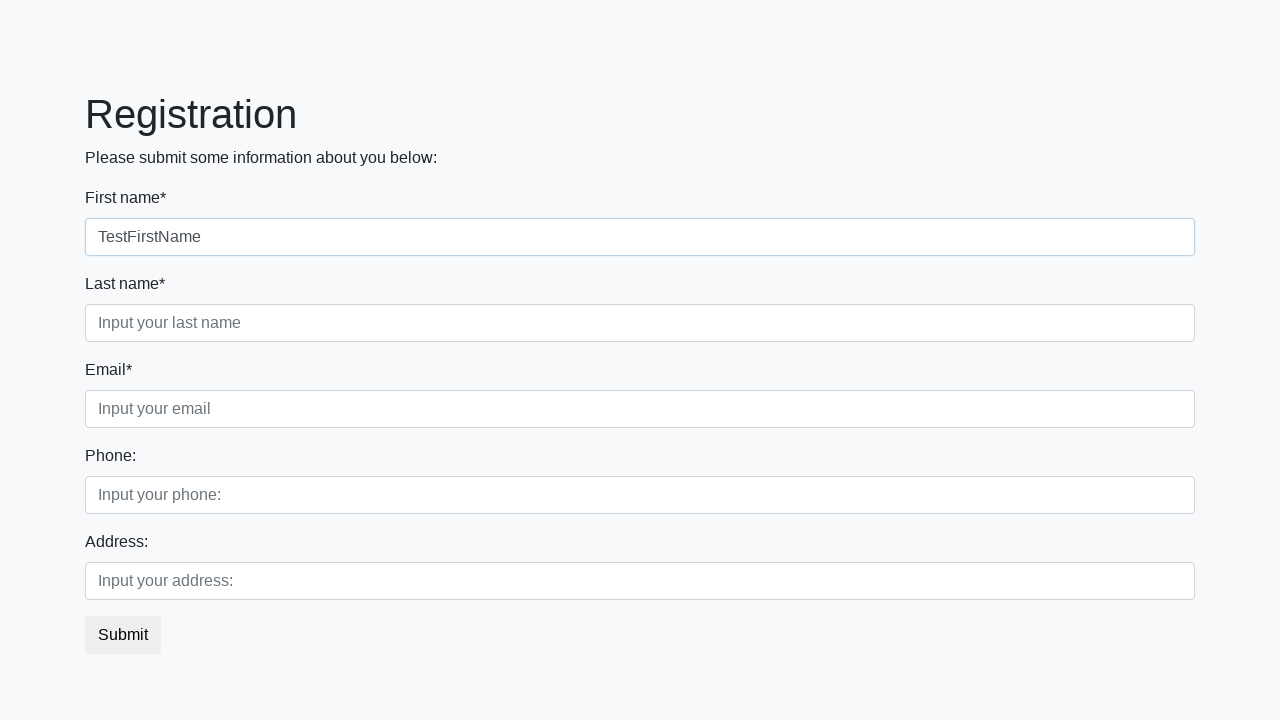

Filled last name field with 'TestLastName' on .first_block .second_class .second
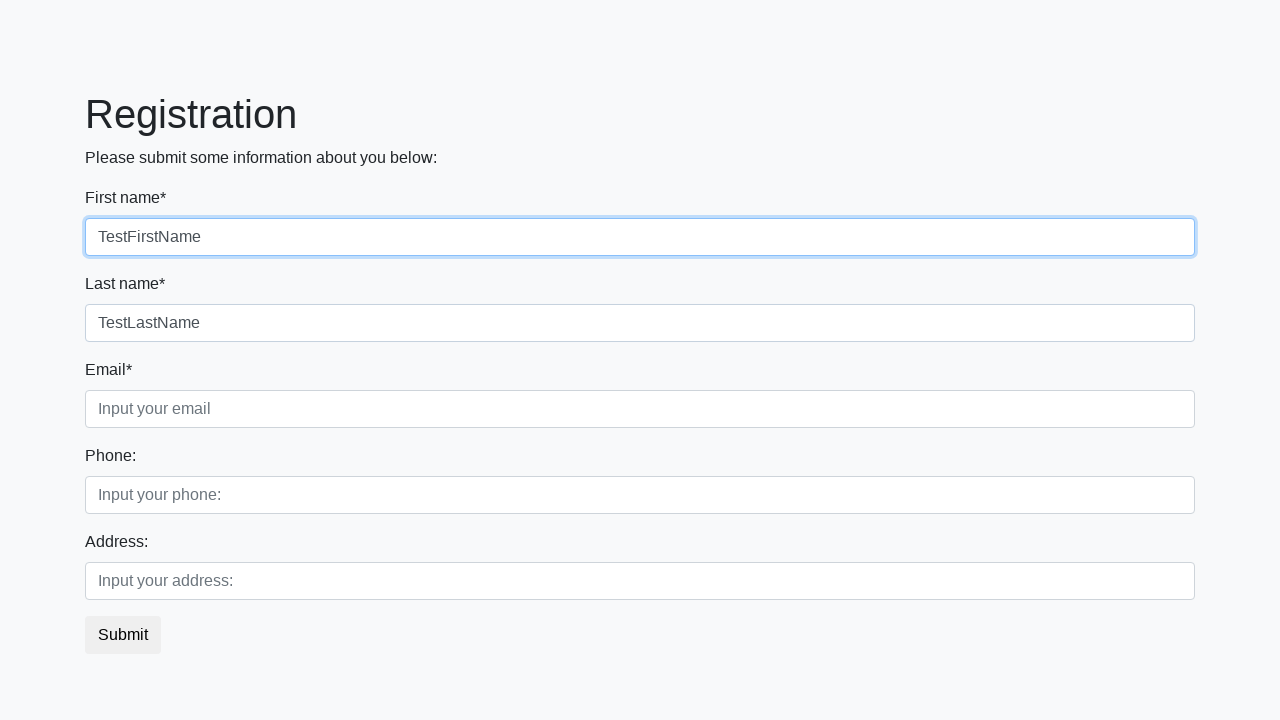

Filled email field with 'test@example.com' on .first_block .third_class .third
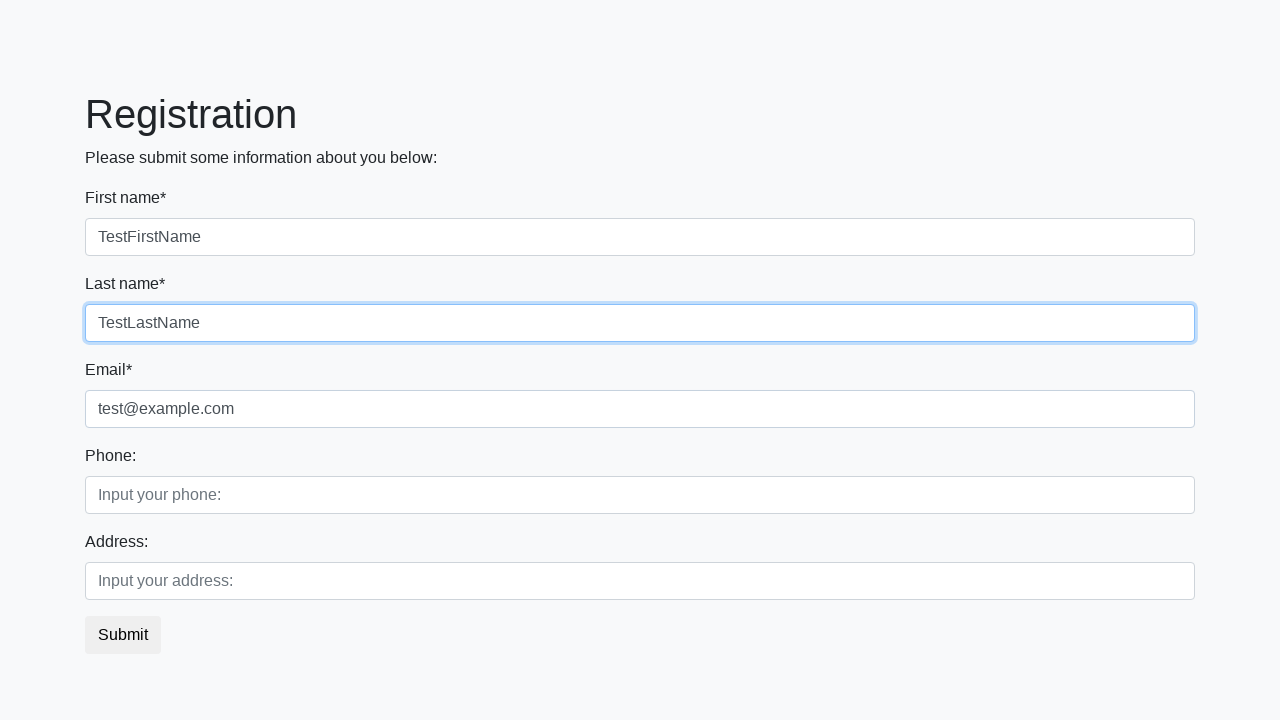

Clicked submit button at (123, 635) on button.btn
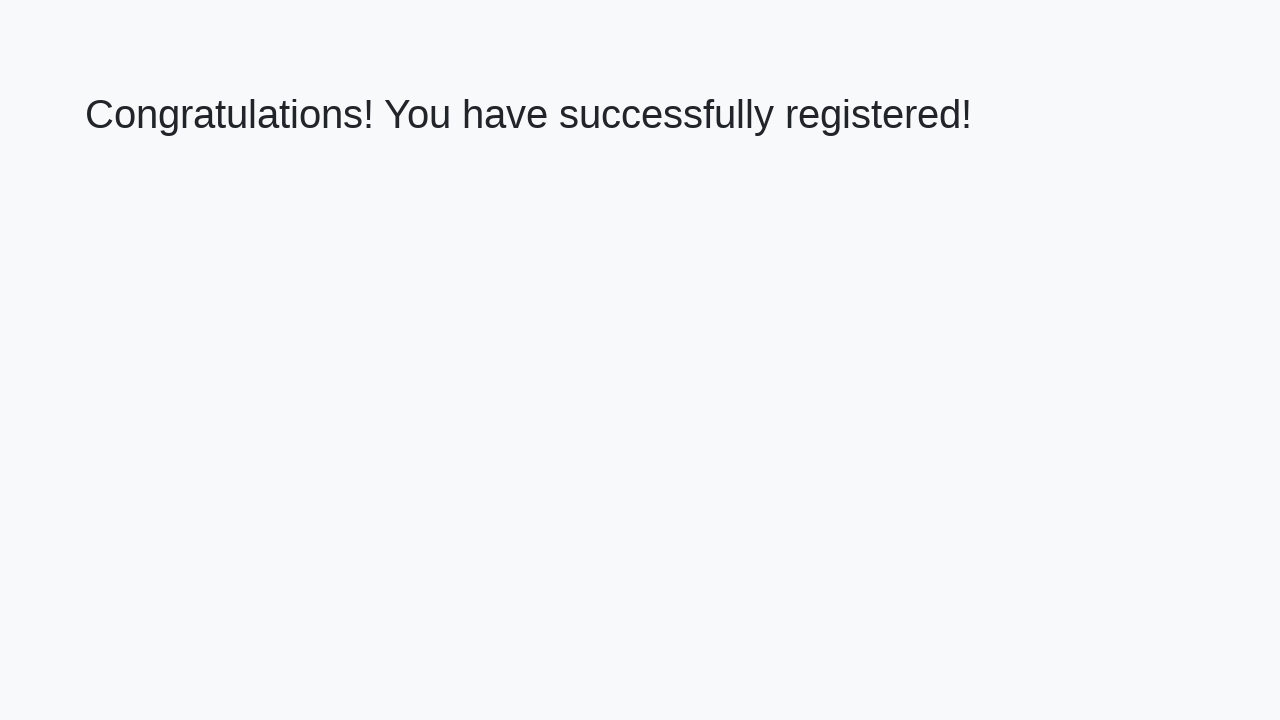

Success message heading loaded
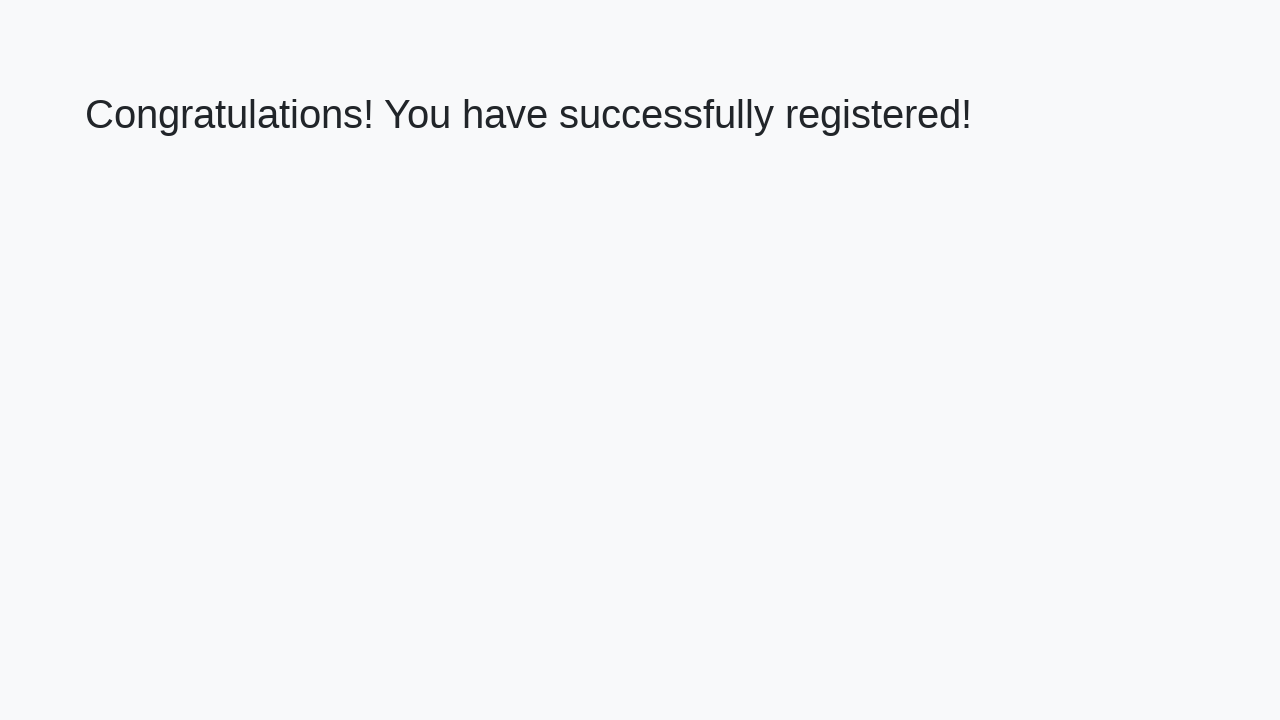

Retrieved success message text: 'Congratulations! You have successfully registered!'
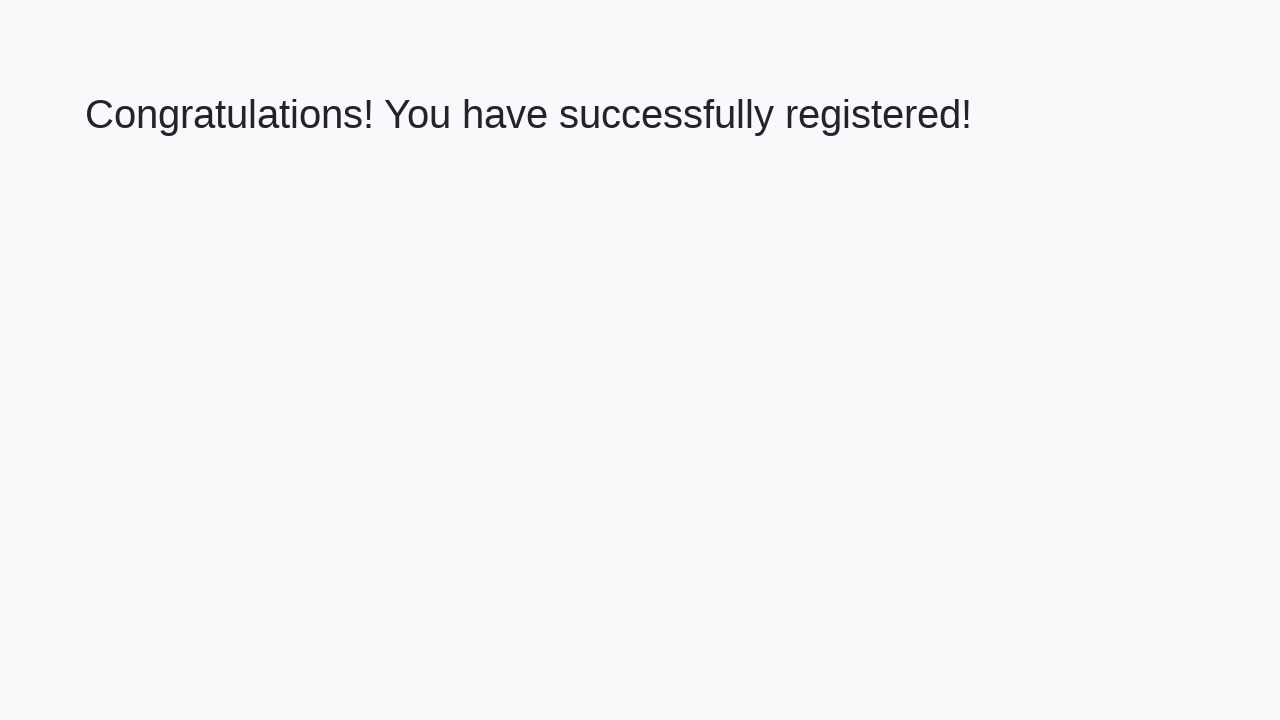

Verified success message matches expected text
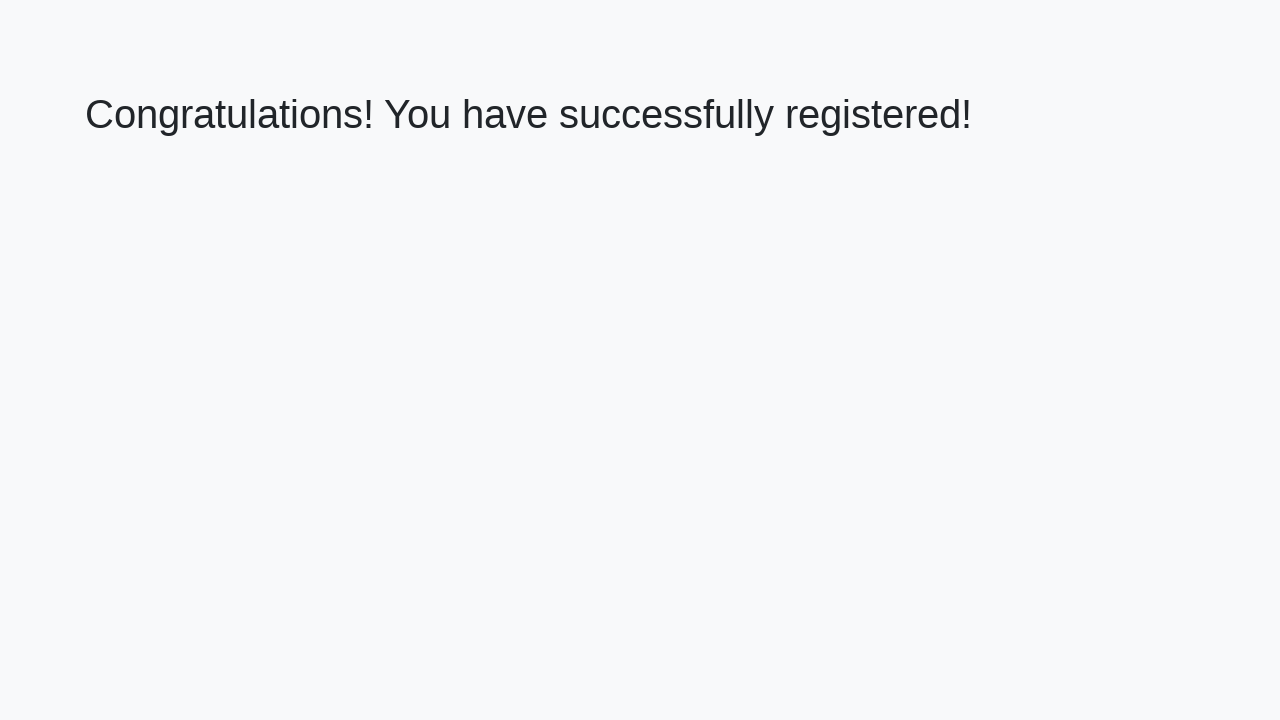

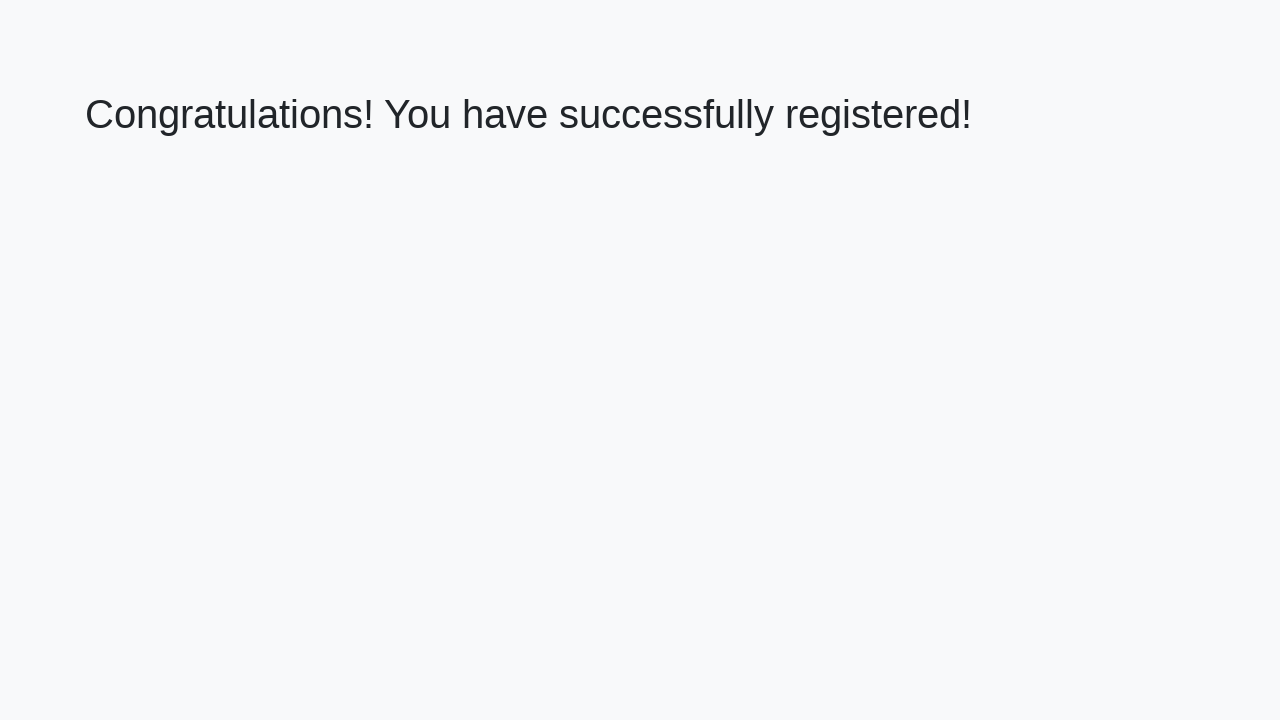